Verifies that payment partner logos (Visa, MasterCard, Белкарт) are displayed in the payment section

Starting URL: https://www.mts.by

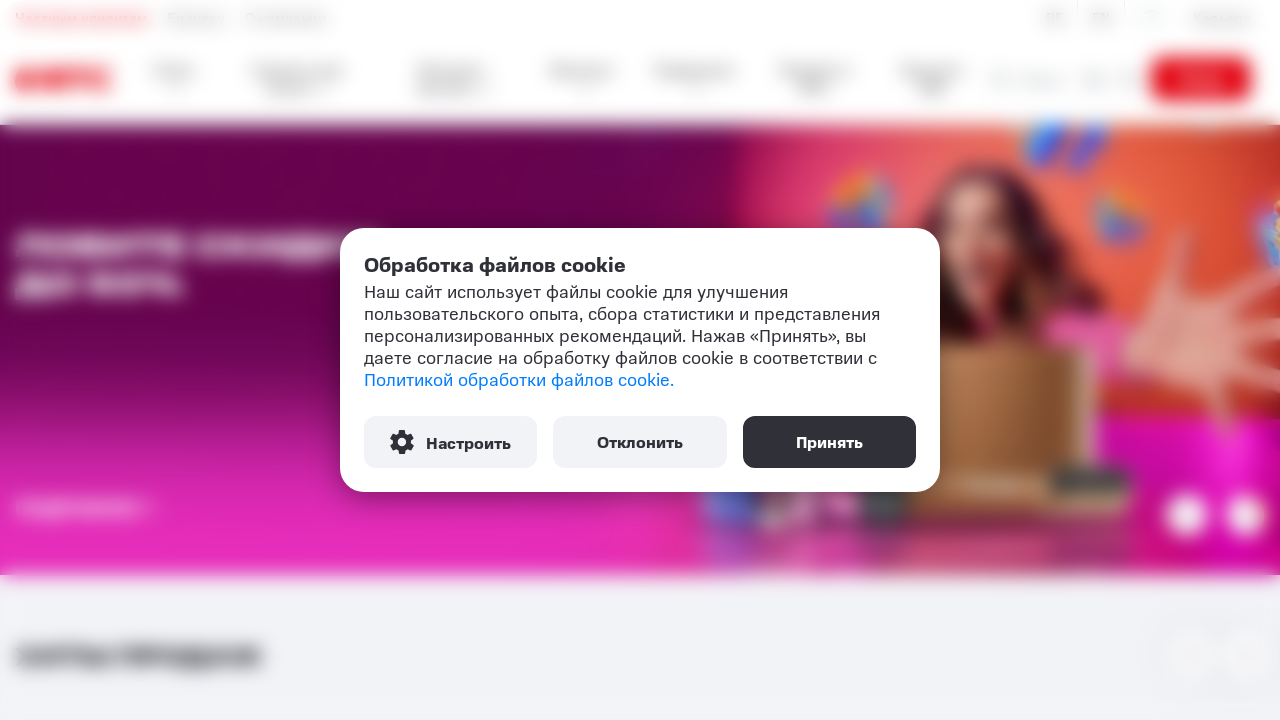

Waited for payment partner logo elements to load
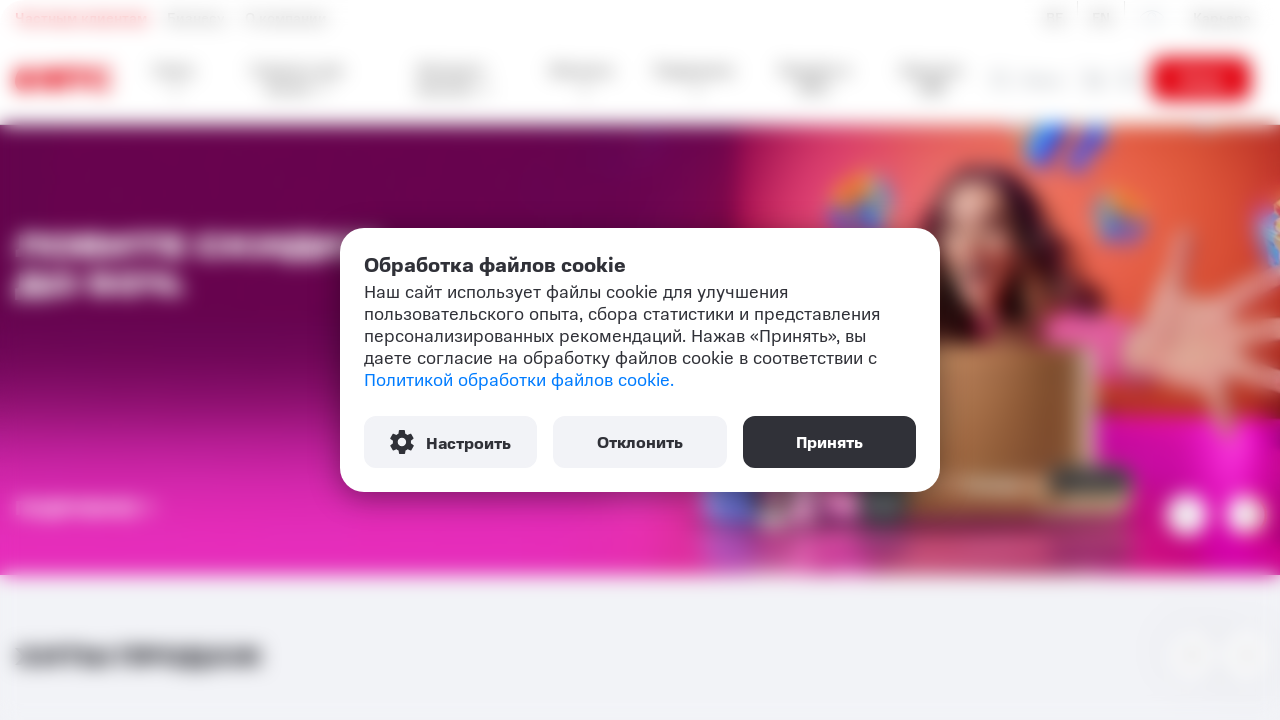

Retrieved all payment partner logo elements
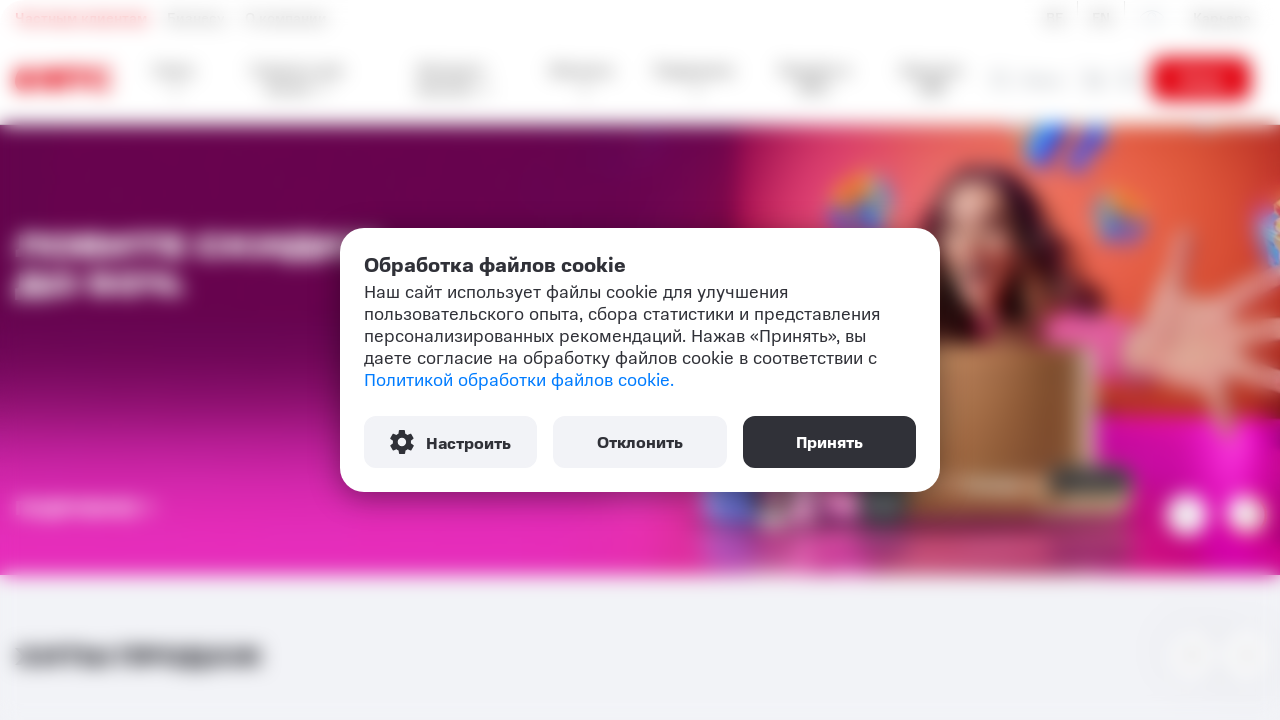

Verified payment logo is visible
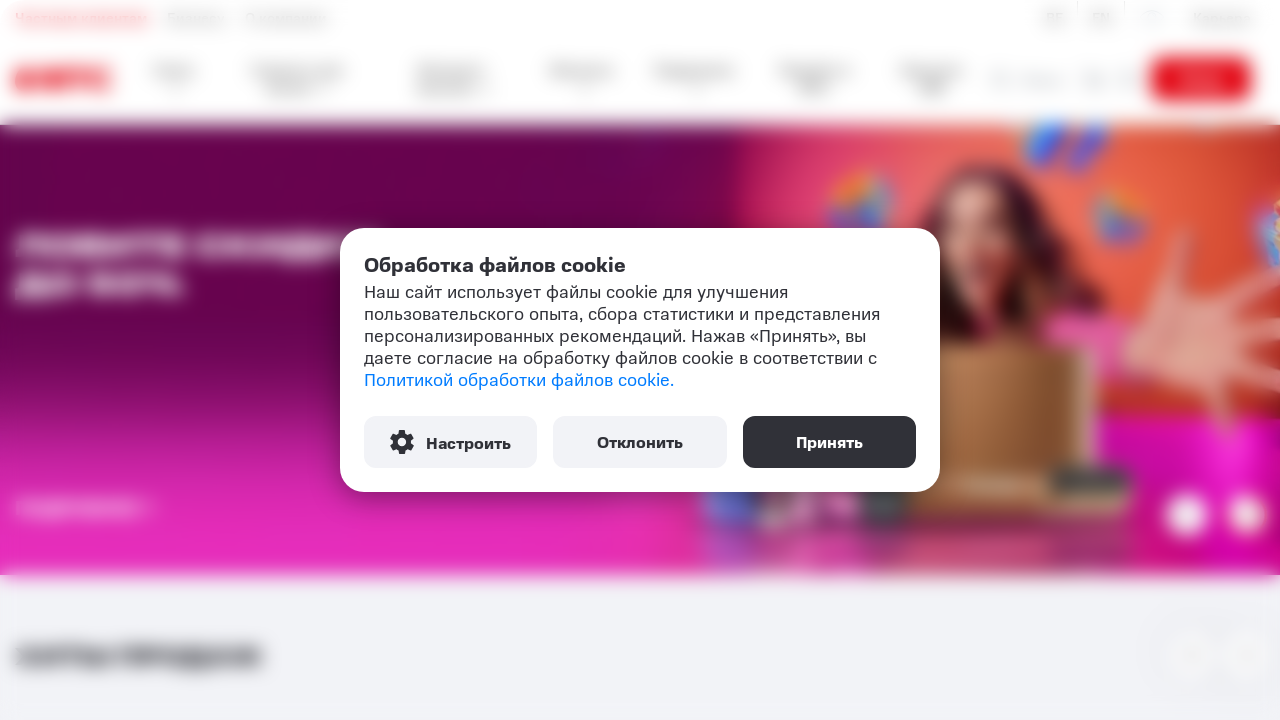

Verified payment logo is visible
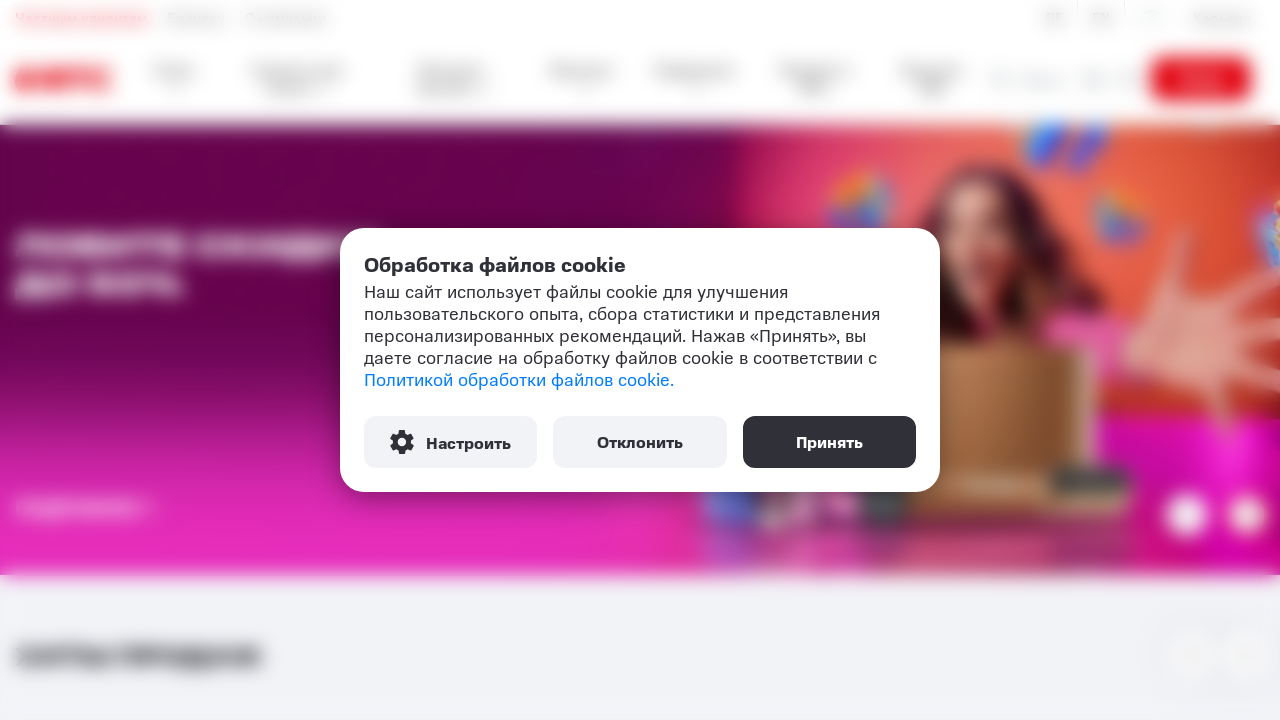

Verified payment logo is visible
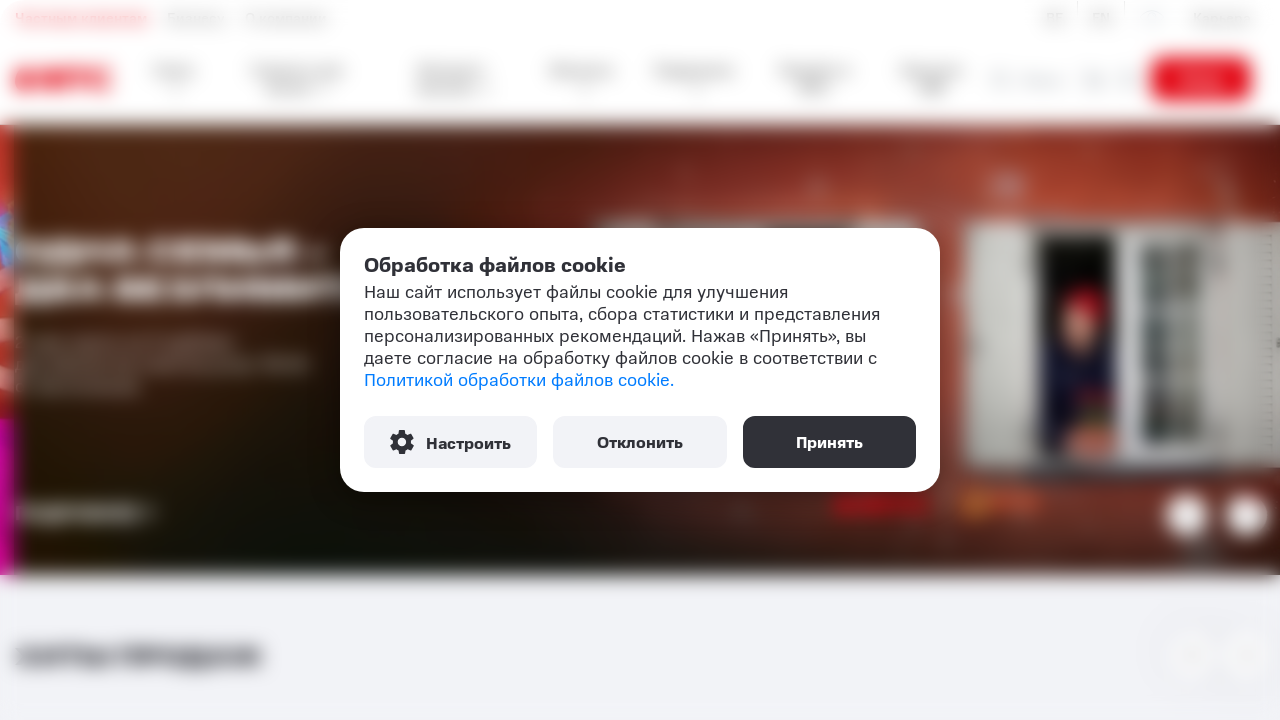

Verified payment logo is visible
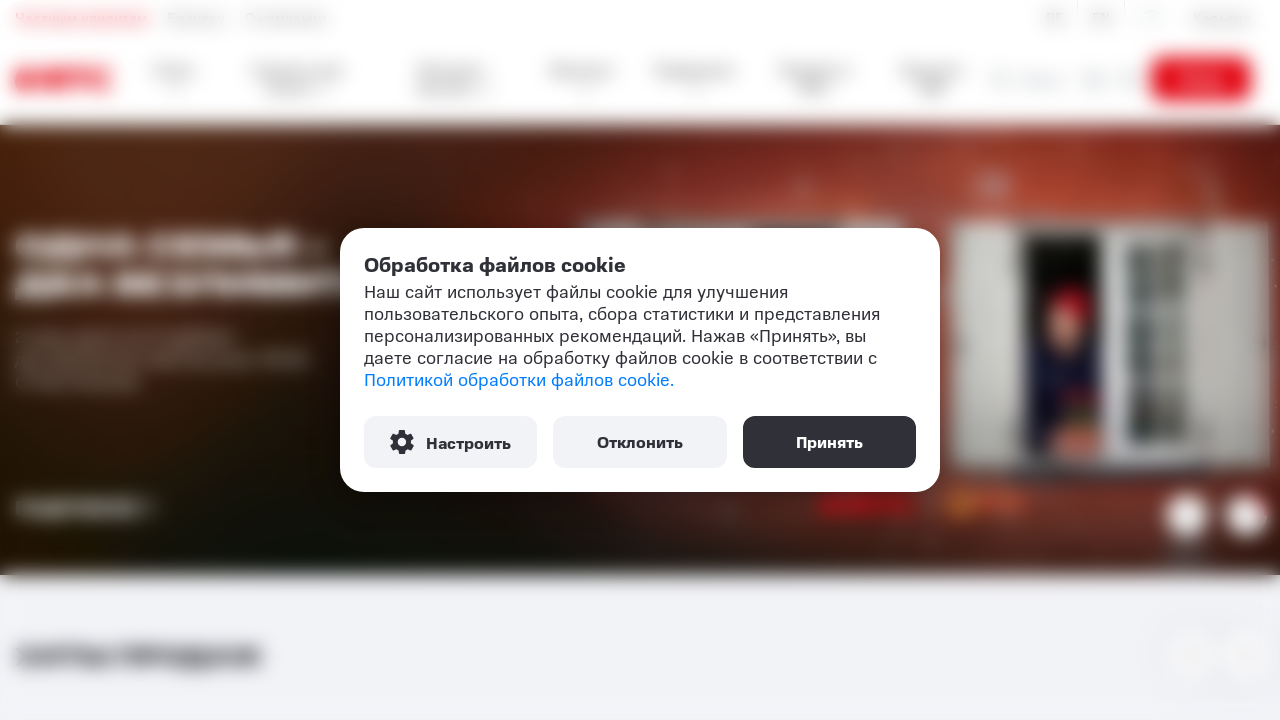

Verified payment logo is visible
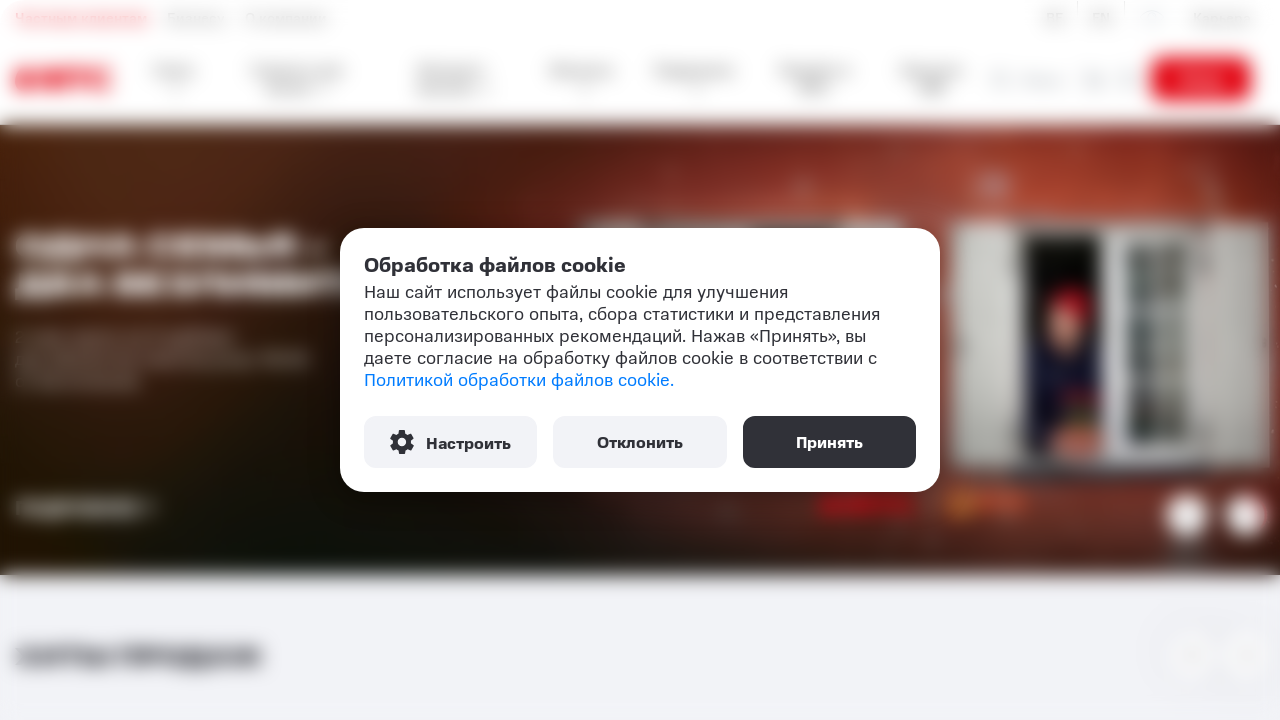

Extracted alt text from all payment logos
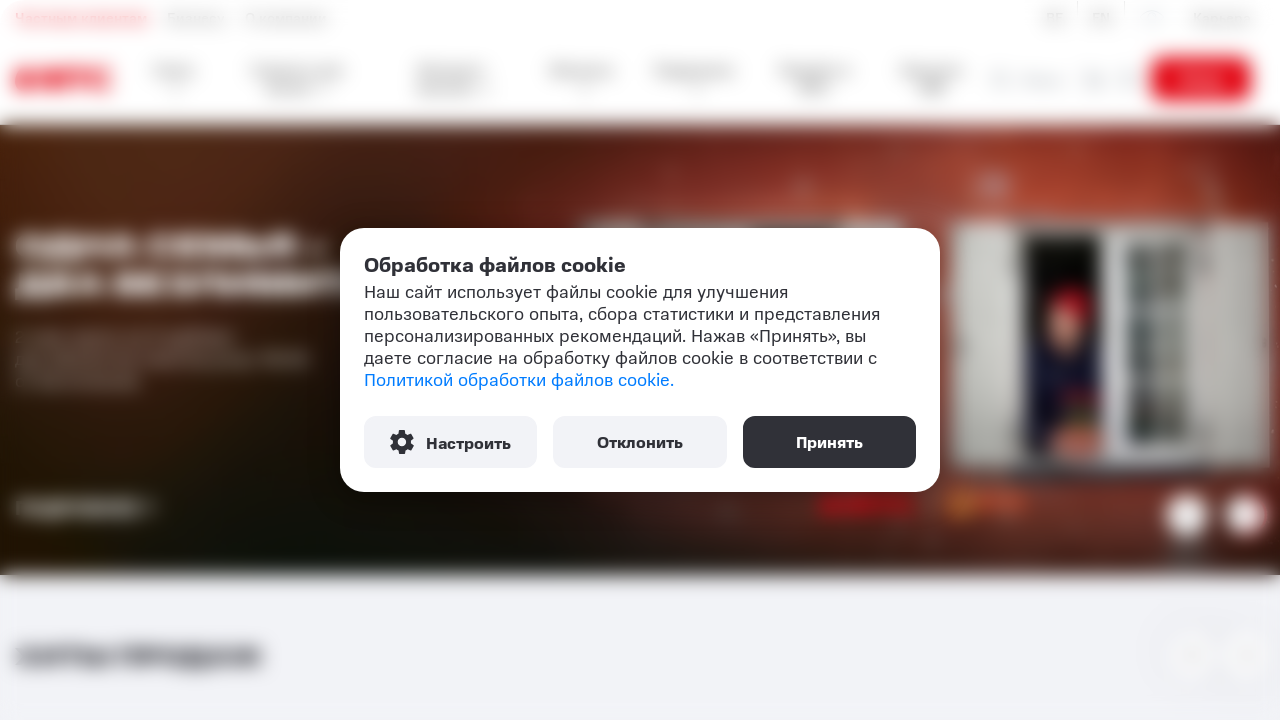

Verified all expected payment logos are present: Visa, Verified By Visa, MasterCard, MasterCard Secure Code, Белкарт
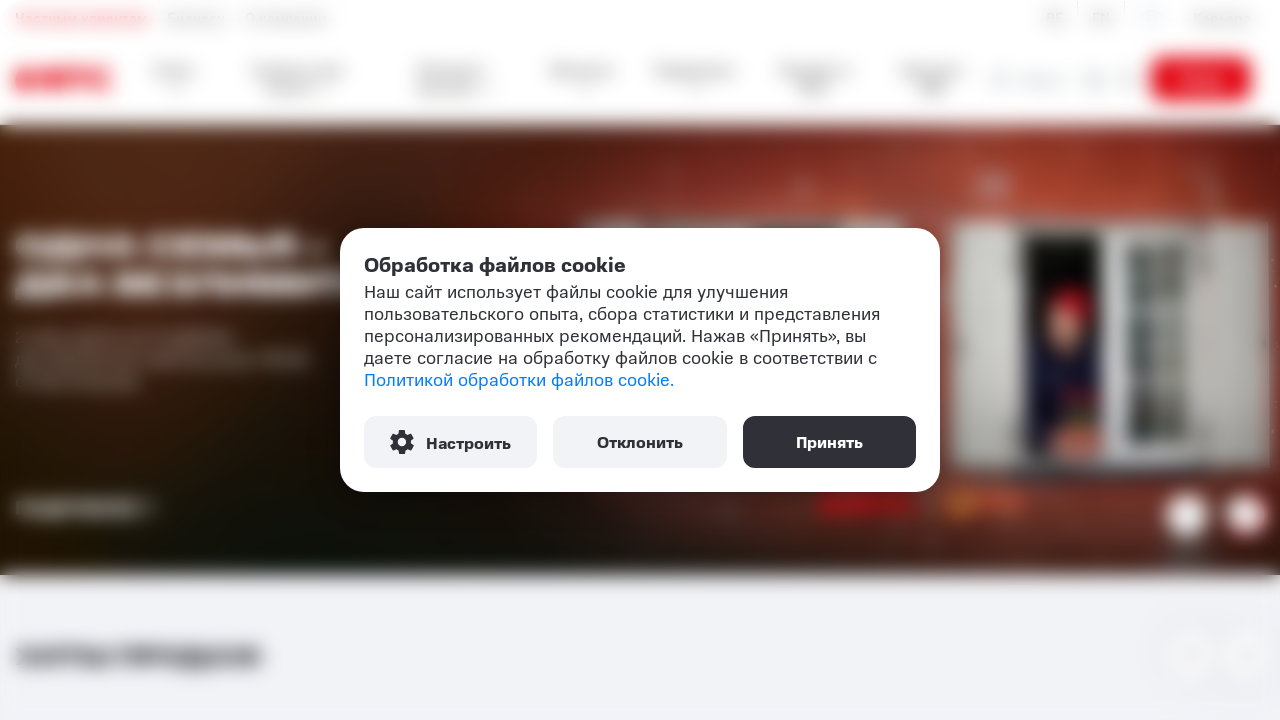

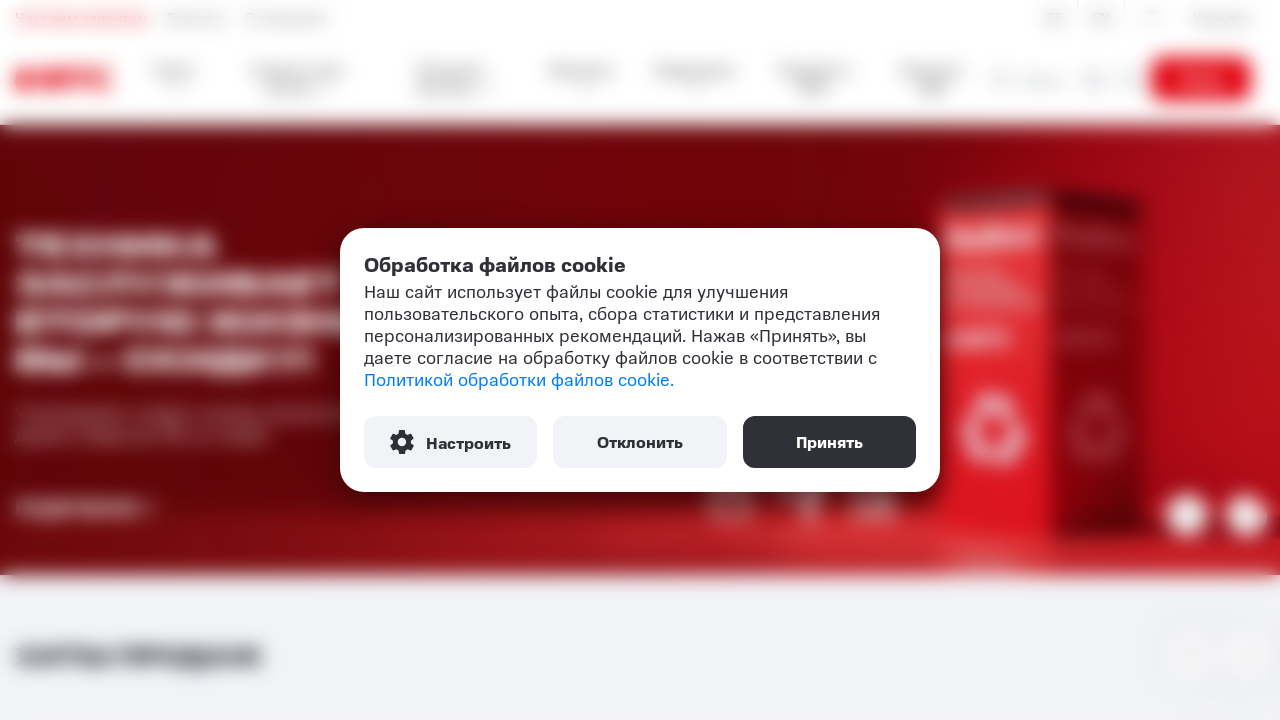